Navigates to a product store, browses categories via hover menu, selects a Nokia phone product, and adds it to cart

Starting URL: http://demoblaze.com

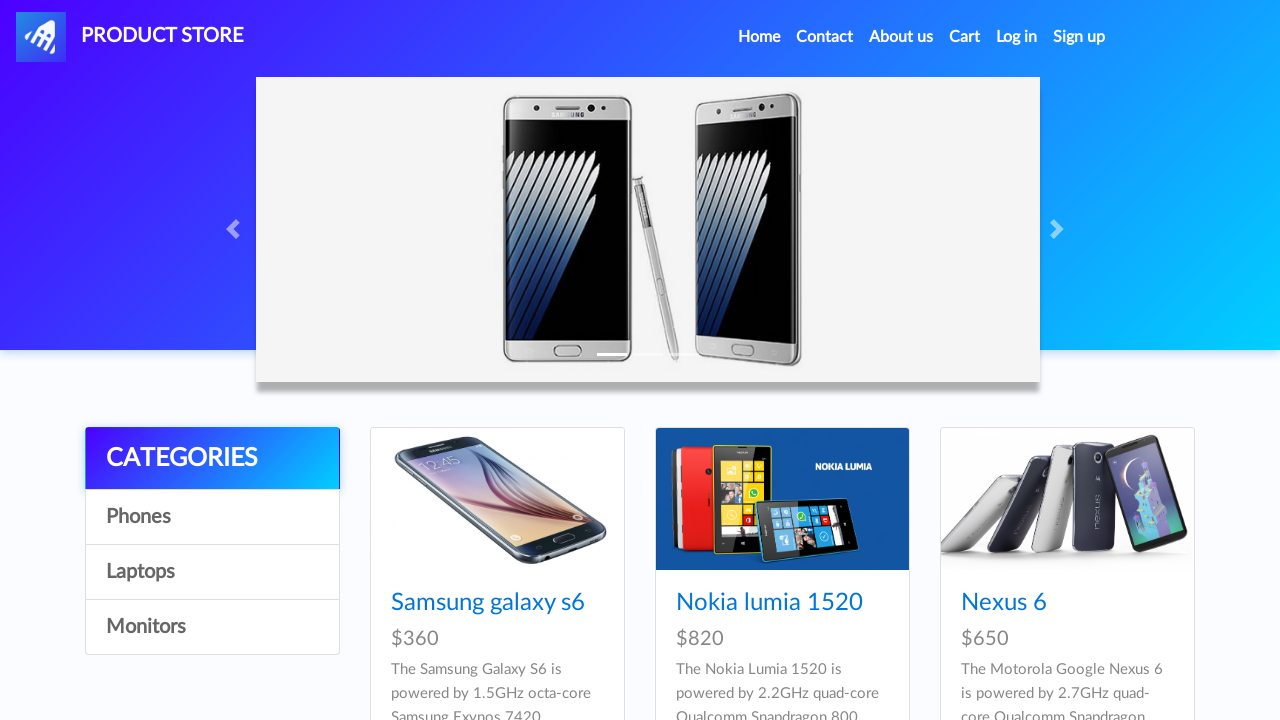

Hovered over Categories menu at (212, 459) on xpath=//a[@id='cat']
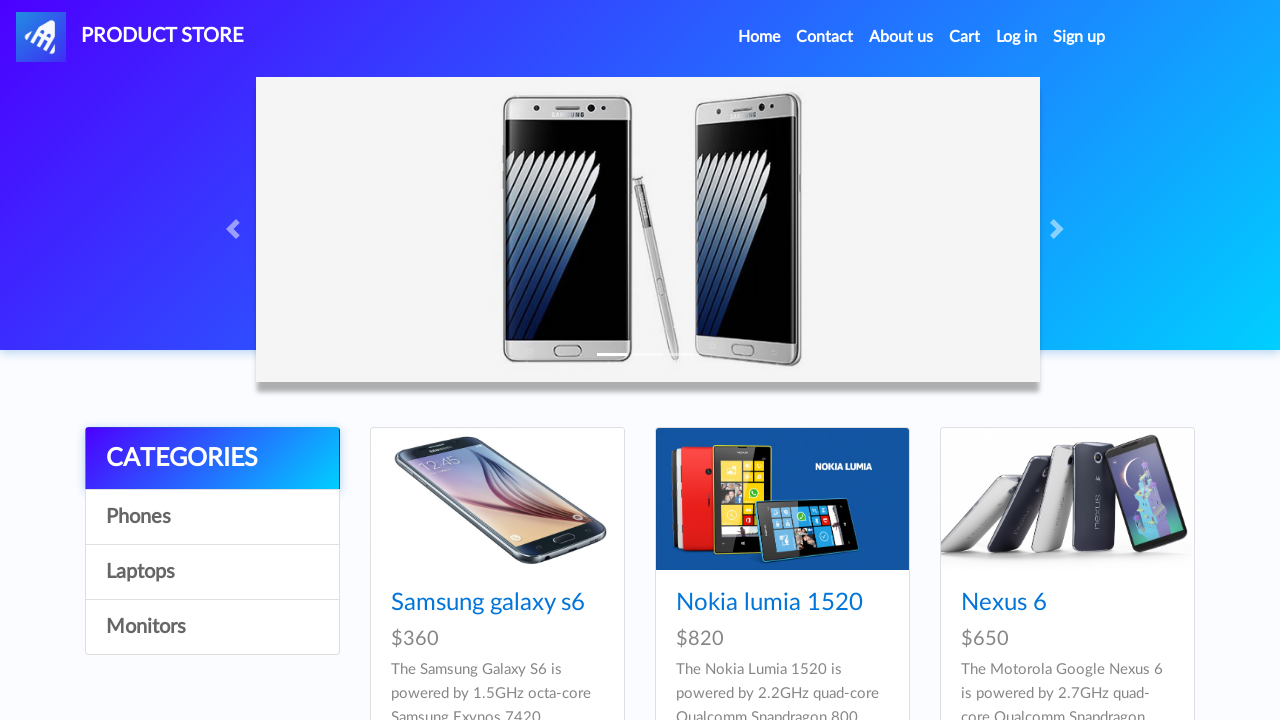

Hovered over Phones category in dropdown menu at (212, 517) on xpath=//a[contains(text(),'Phones')]
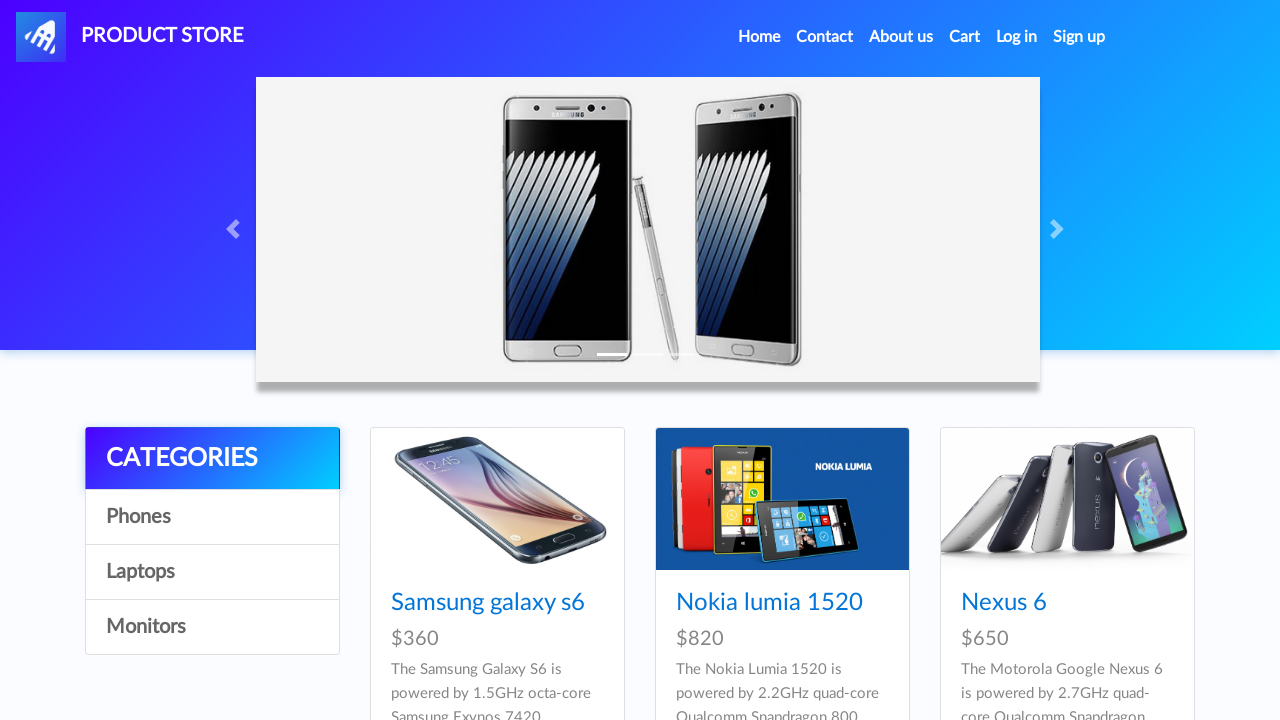

Clicked on Phones category at (212, 517) on xpath=//a[contains(text(),'Phones')]
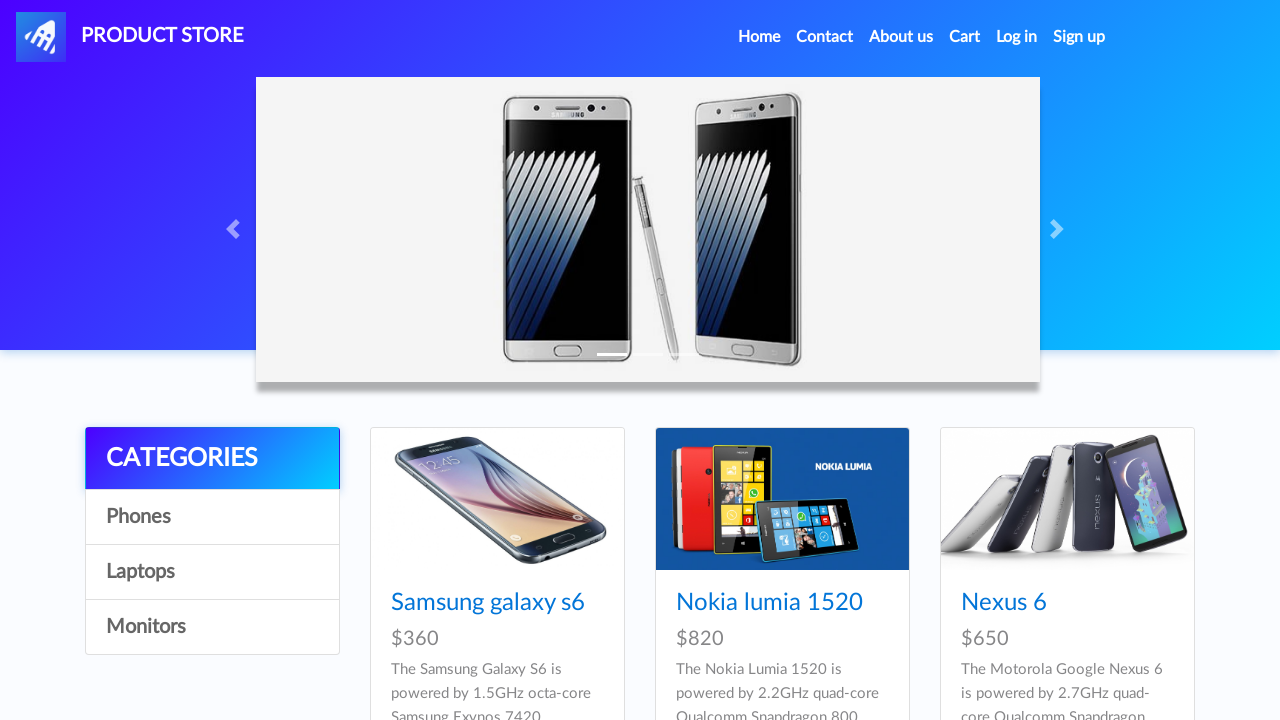

Clicked on Nokia lumia 1520 product at (769, 603) on xpath=//a[contains(text(),'Nokia lumia 1520')]
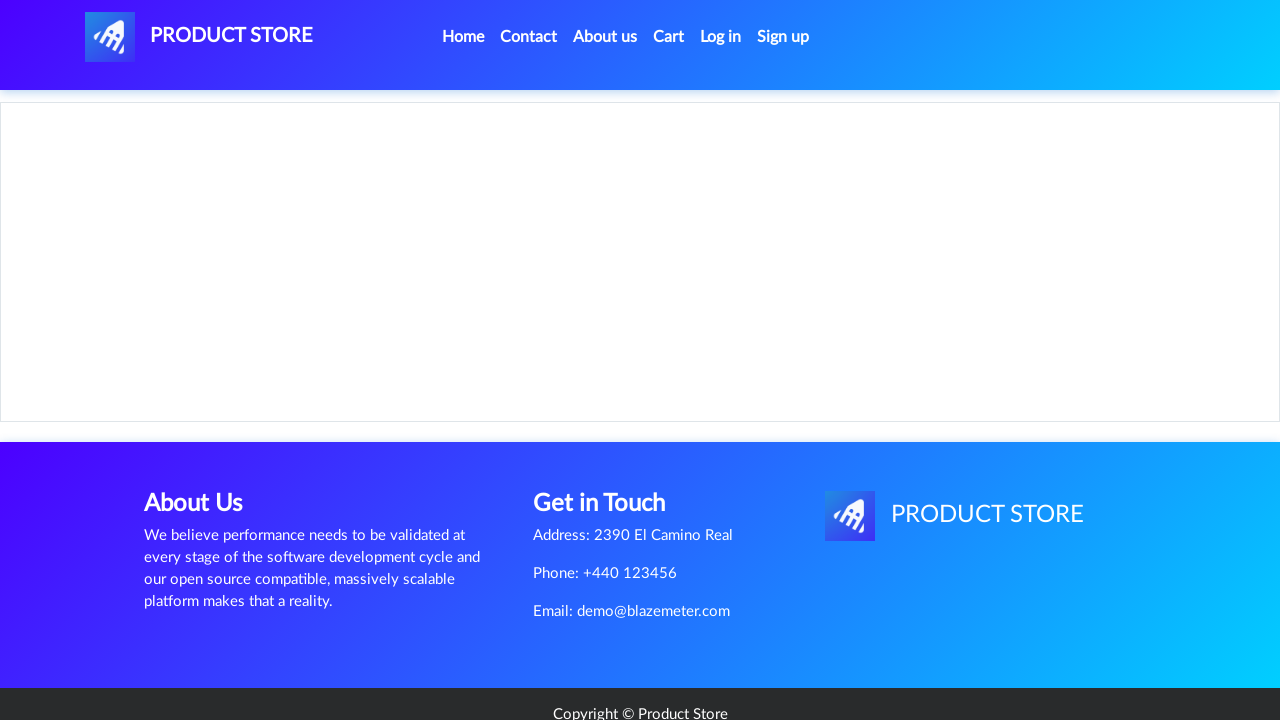

Clicked Add to cart button at (610, 440) on xpath=//a[@class='btn btn-success btn-lg']
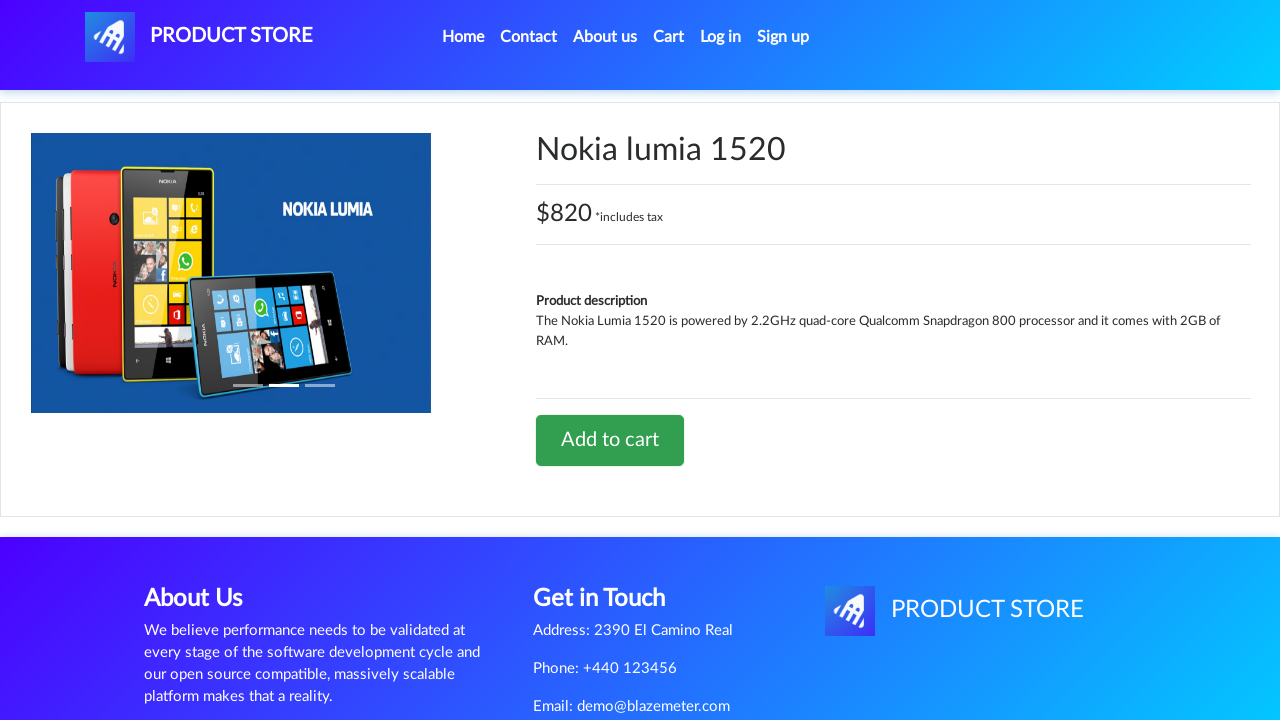

Set up dialog handler to accept alerts
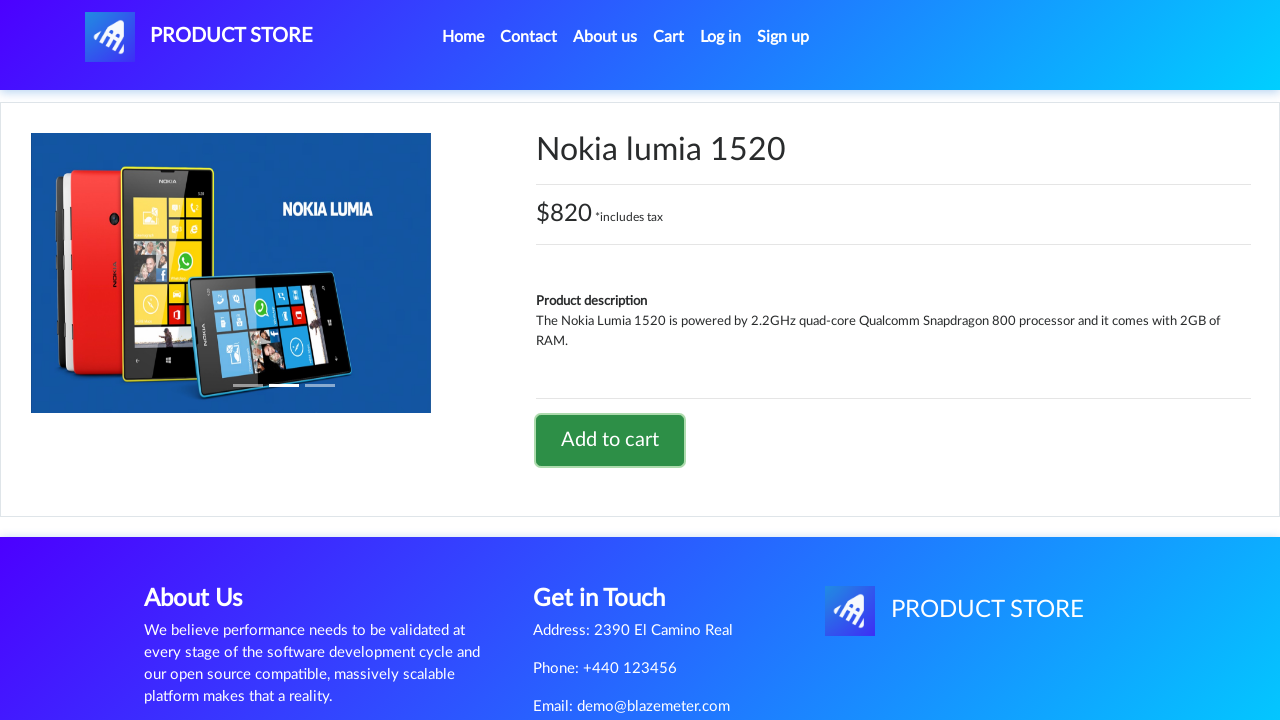

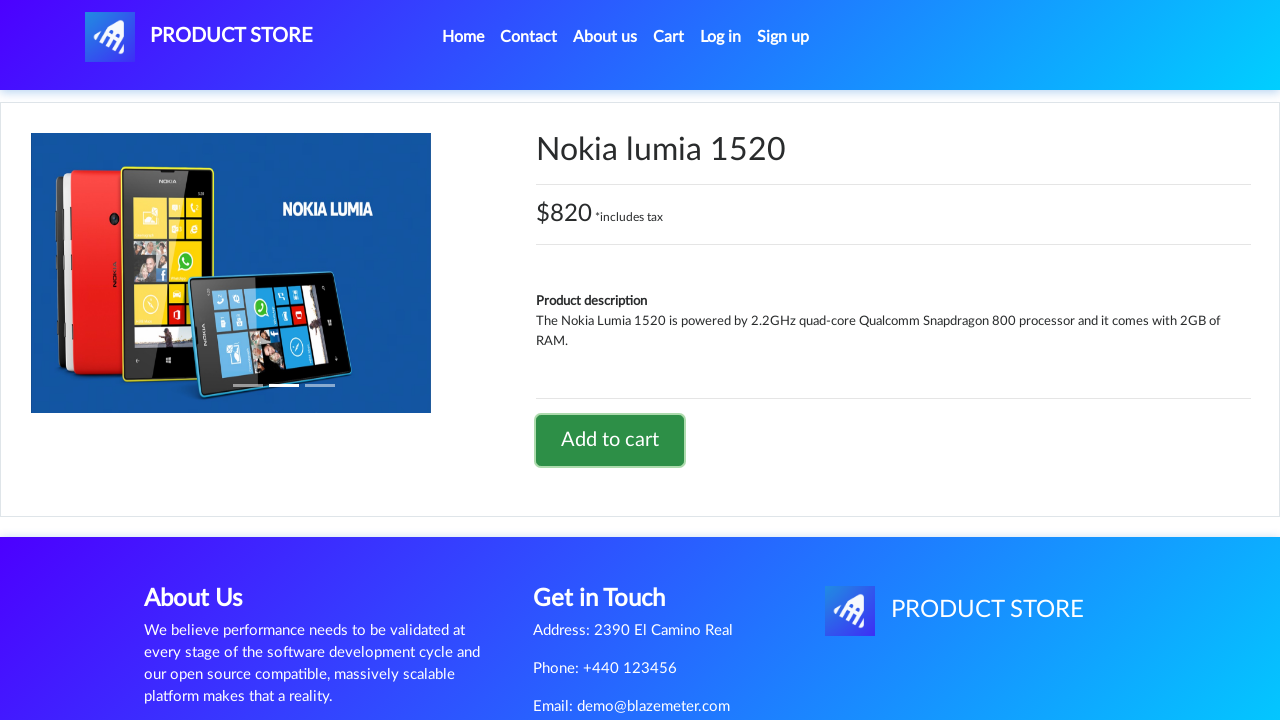